Tests a calendar date picker widget by clicking on the date input field, navigating through months using the "Next" button until reaching July, and selecting the 20th day.

Starting URL: https://www.hyrtutorials.com/p/calendar-practice.html

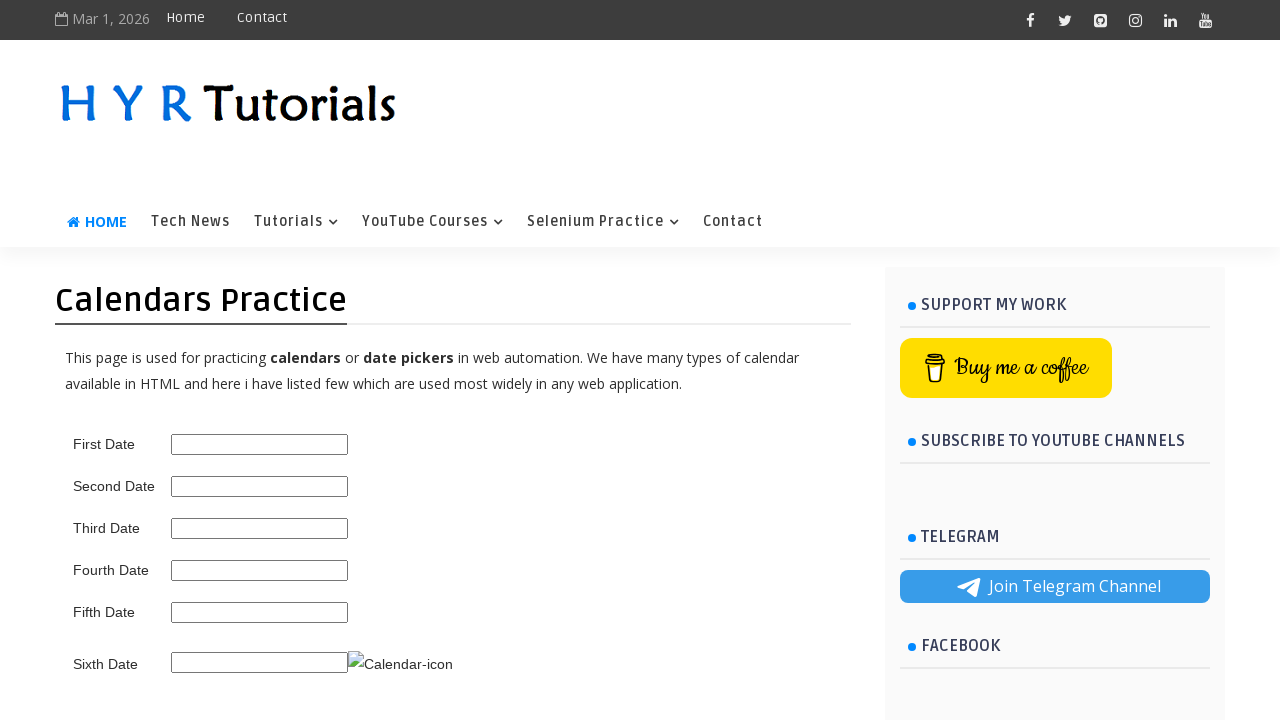

Clicked on date picker input to open calendar widget at (260, 444) on input#first_date_picker
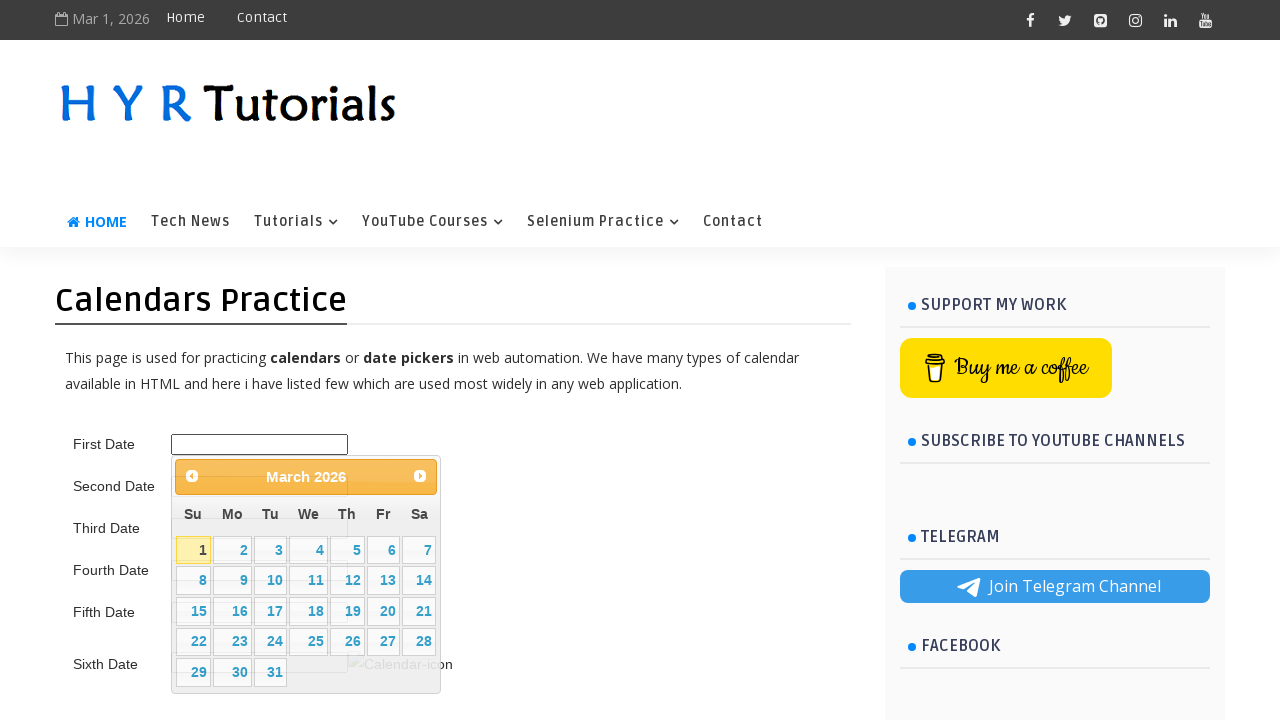

Calendar widget loaded and Next button is visible
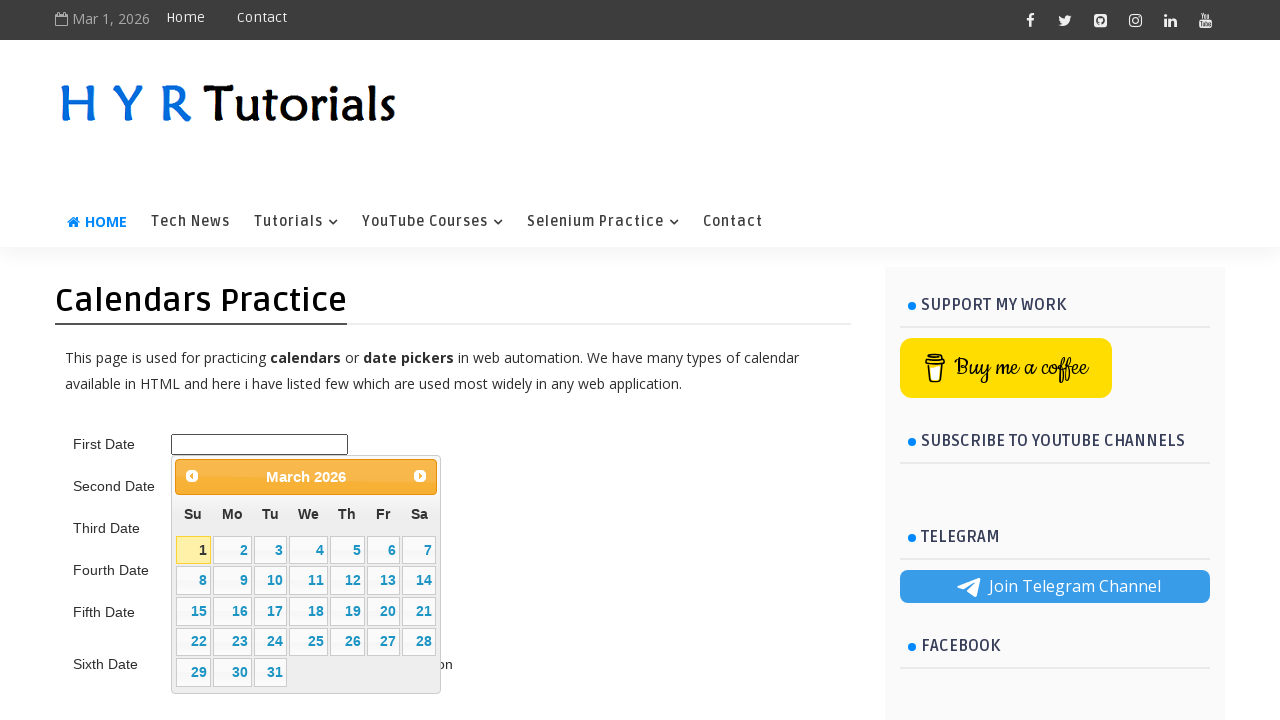

Clicked Next button to navigate to next month (attempt 1) at (420, 476) on xpath=//span[text()='Next']
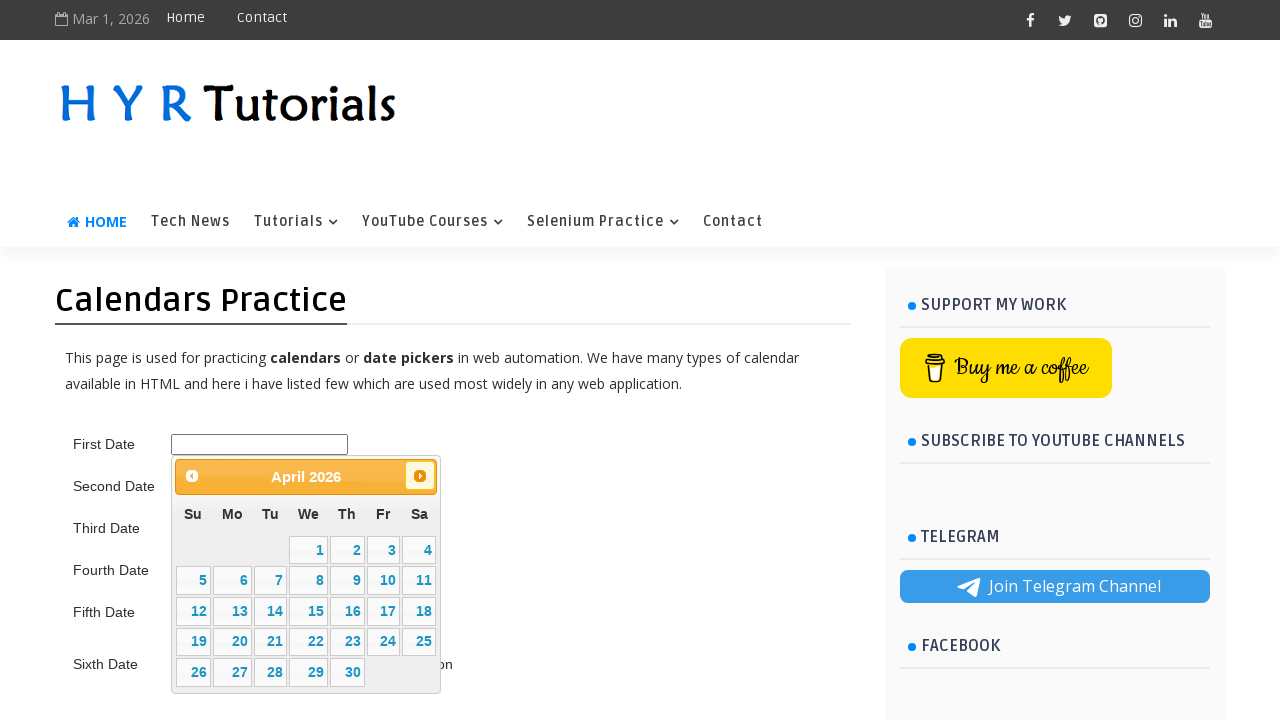

Clicked Next button to navigate to next month (attempt 2) at (420, 476) on xpath=//span[text()='Next']
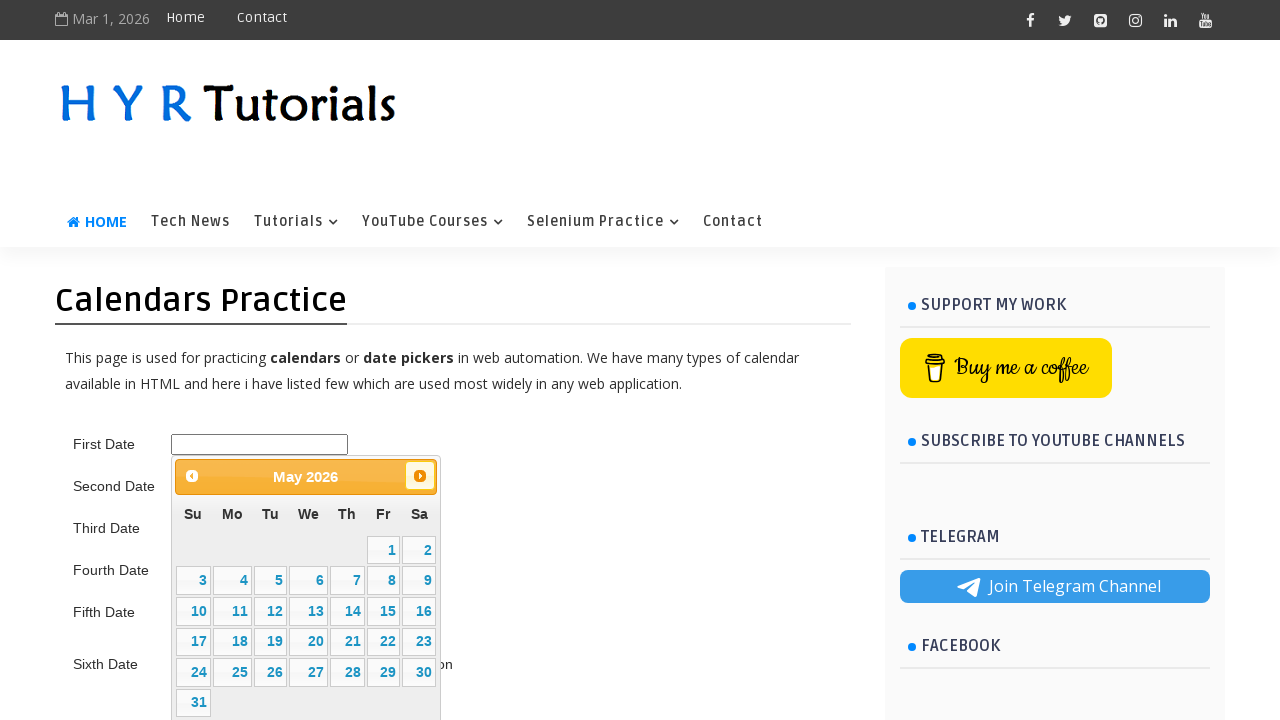

Clicked Next button to navigate to next month (attempt 3) at (420, 476) on xpath=//span[text()='Next']
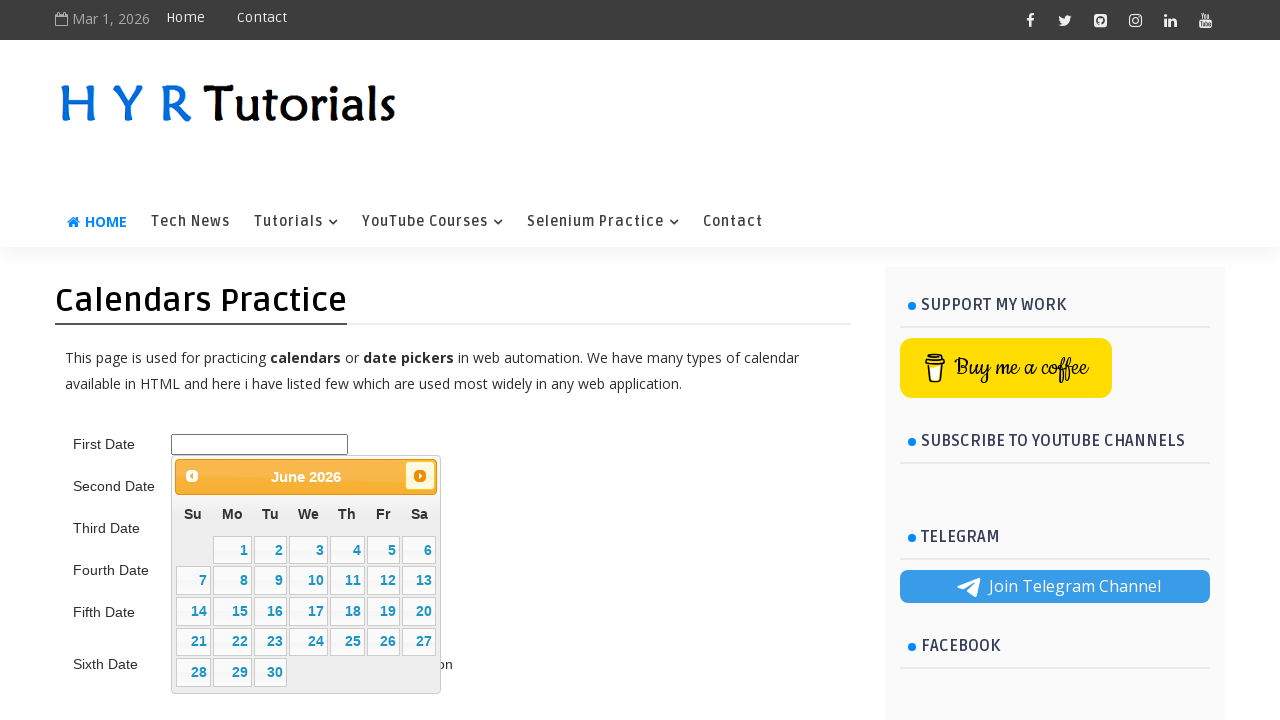

Clicked Next button to navigate to next month (attempt 4) at (420, 476) on xpath=//span[text()='Next']
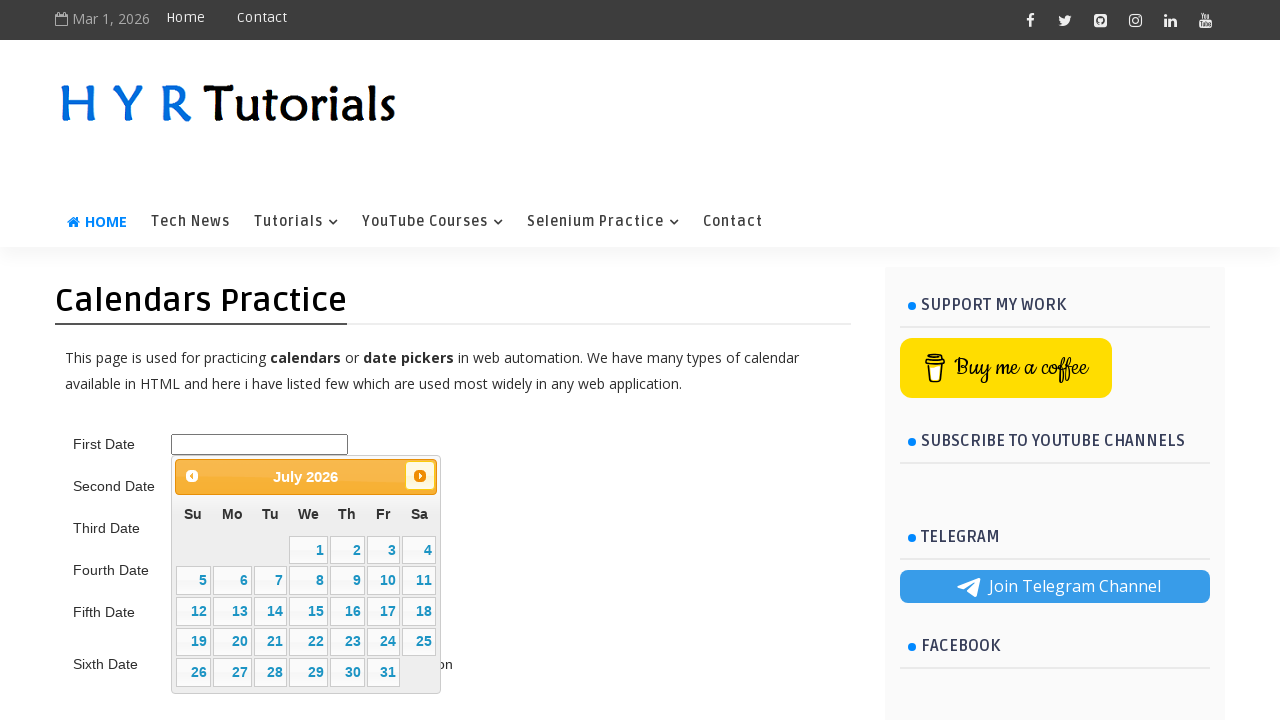

Found July in calendar and clicked on day 20 at (232, 642) on //span[text()='July']/../../..//a[text()='20']
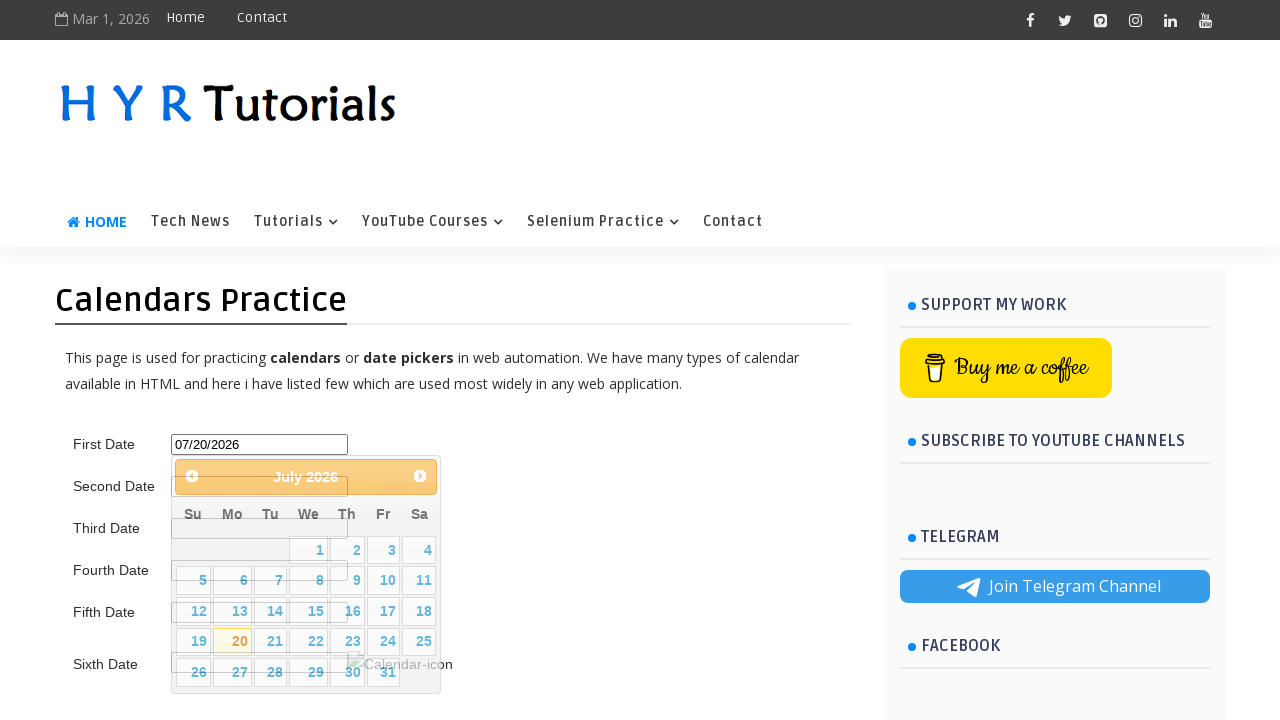

Waited for date selection to complete
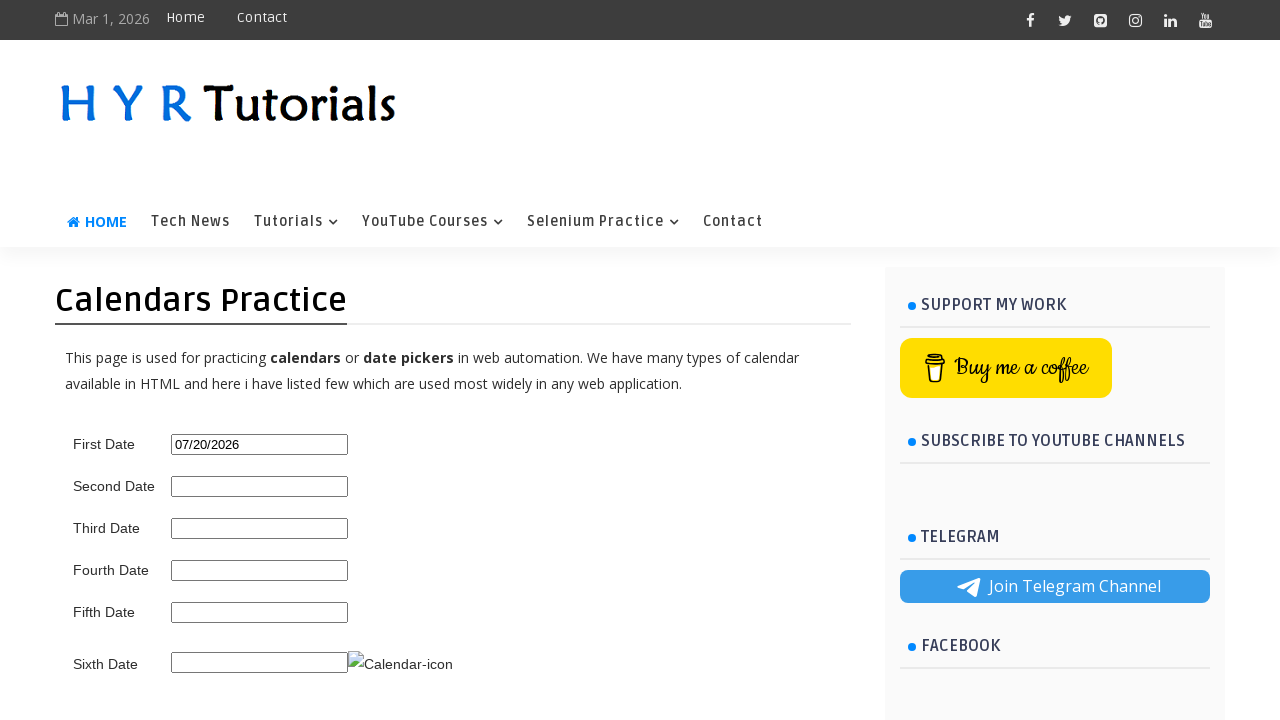

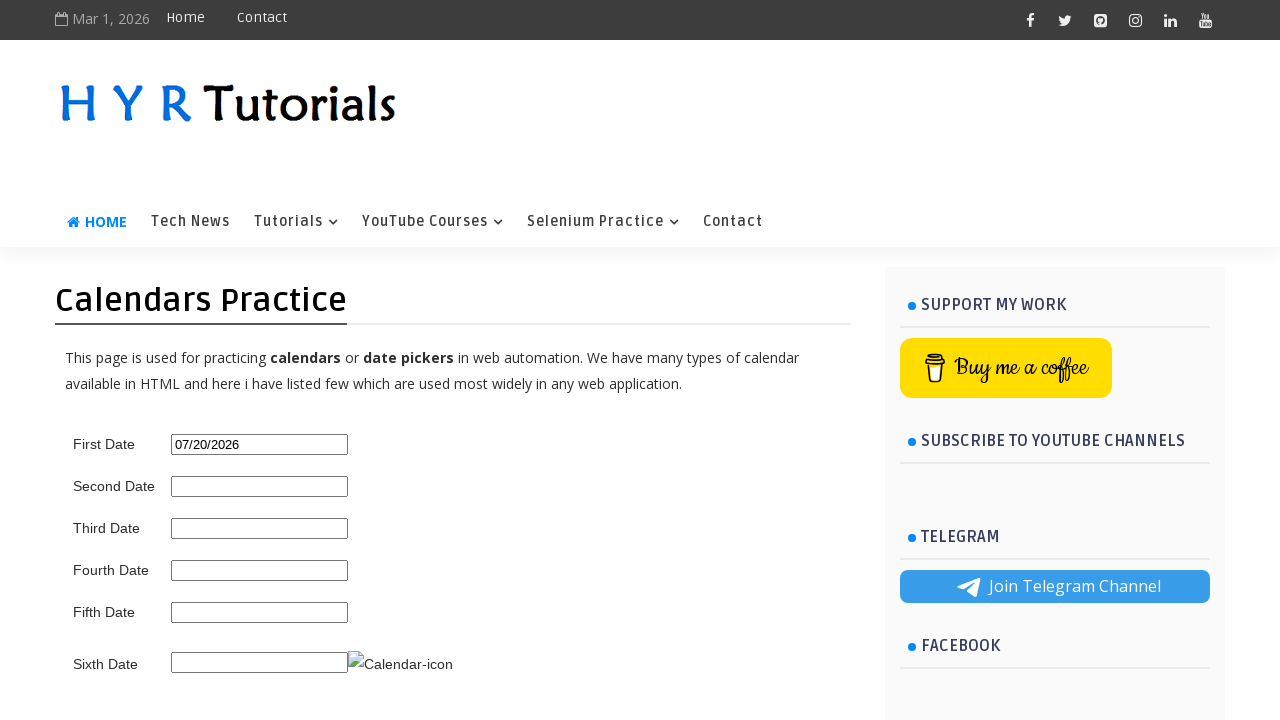